Tests navigation panel redirects by clicking on My Account, Basket, and Main navigation links and verifying the correct URLs are loaded.

Starting URL: http://intershop5.skillbox.ru/

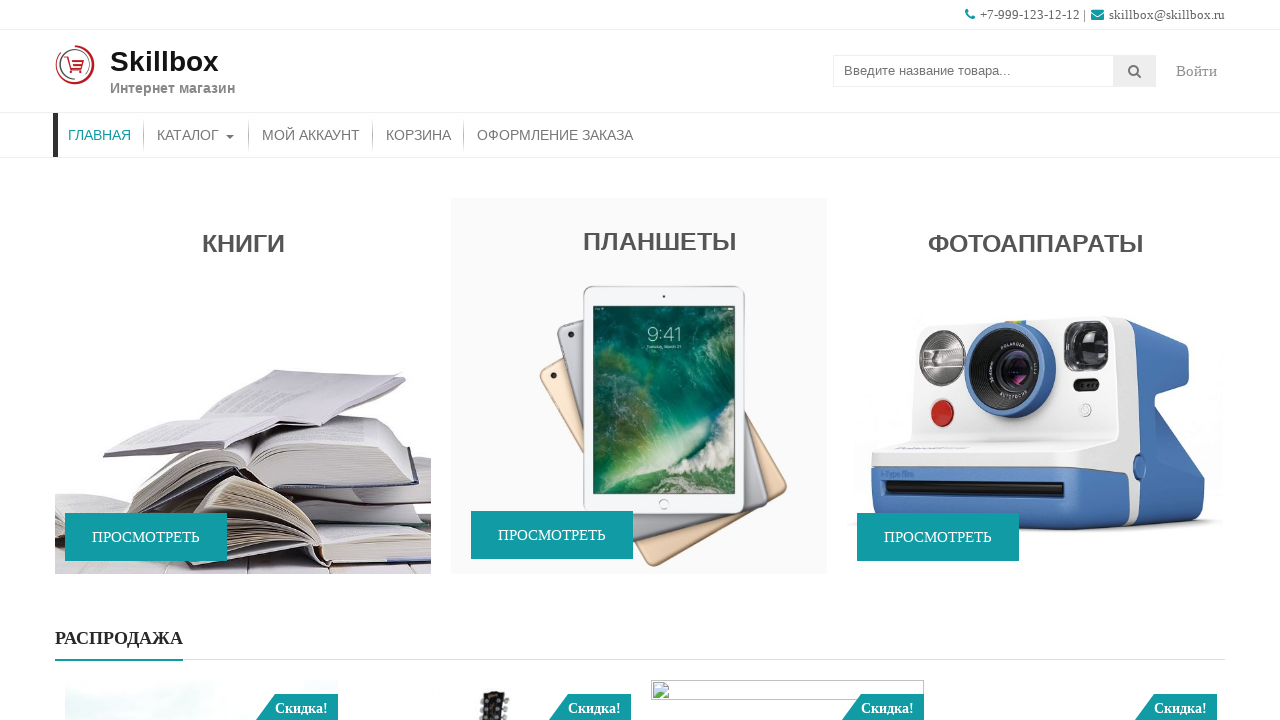

Clicked on 'Мой аккаунт' (My Account) navigation link at (311, 135) on xpath=//a[text()='Мой аккаунт']/parent::li[@id]
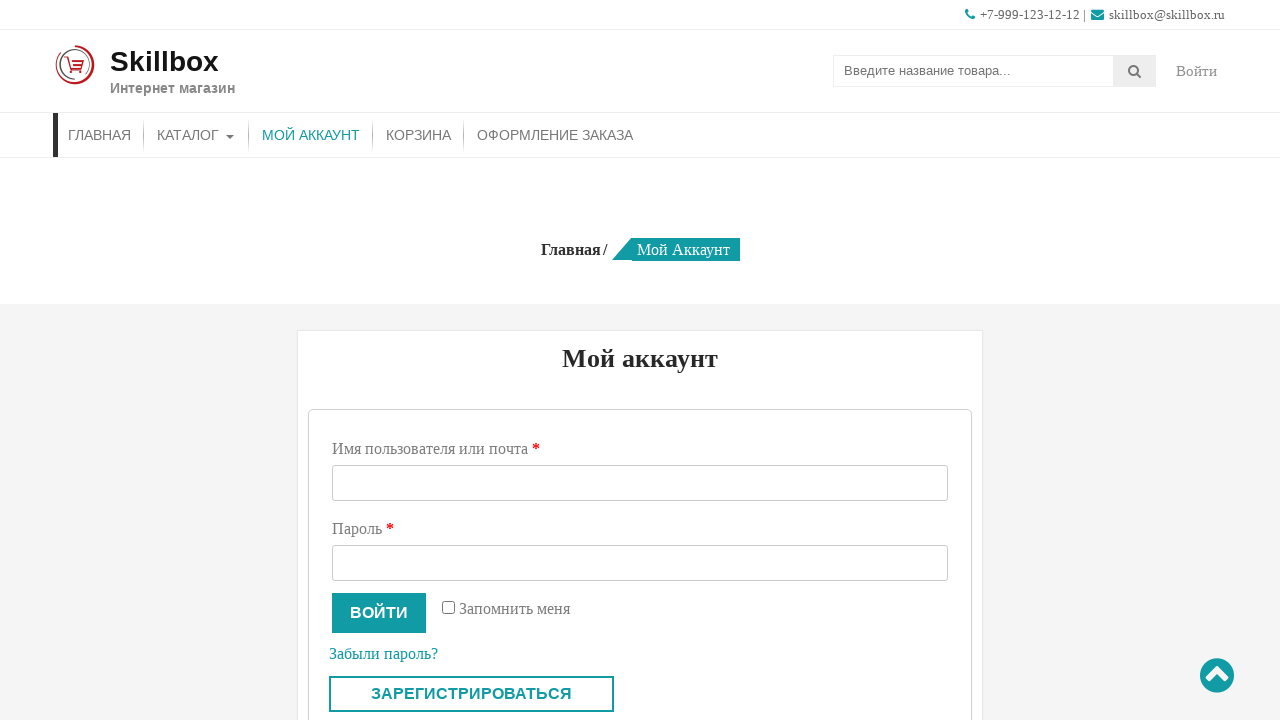

Verified redirect to My Account page (http://intershop5.skillbox.ru/my-account/)
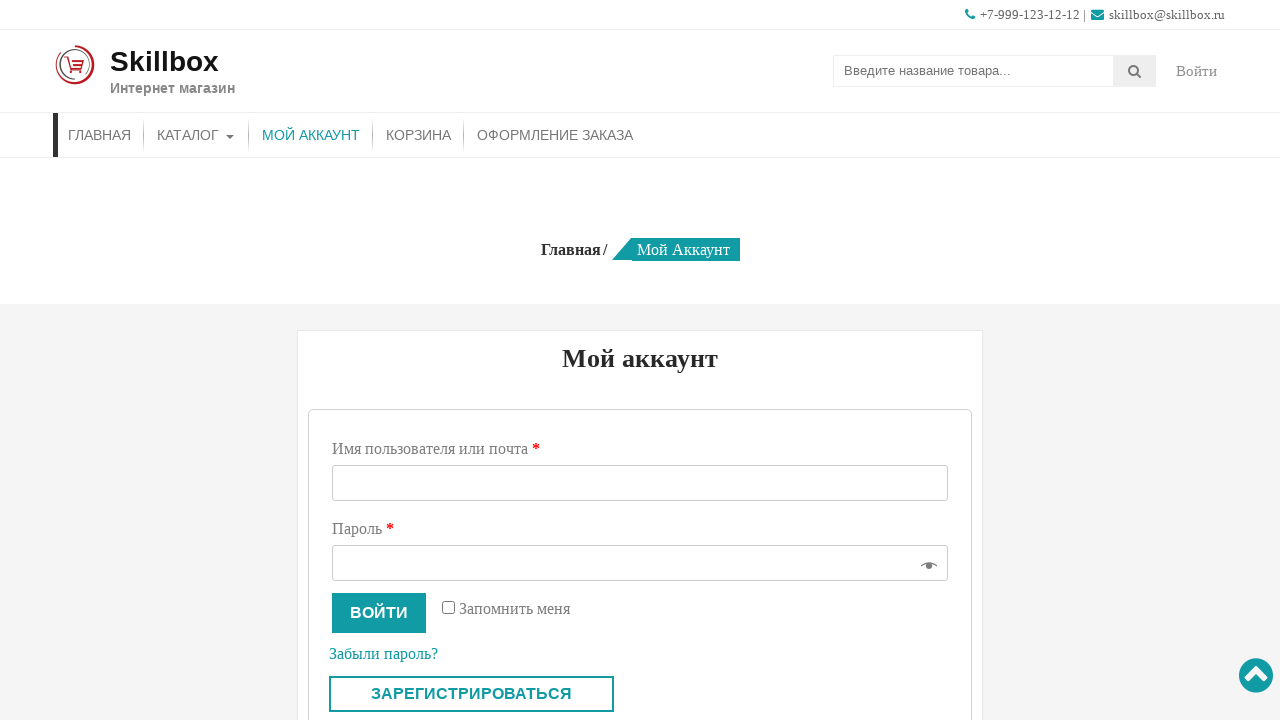

Navigated back to main page (http://intershop5.skillbox.ru/)
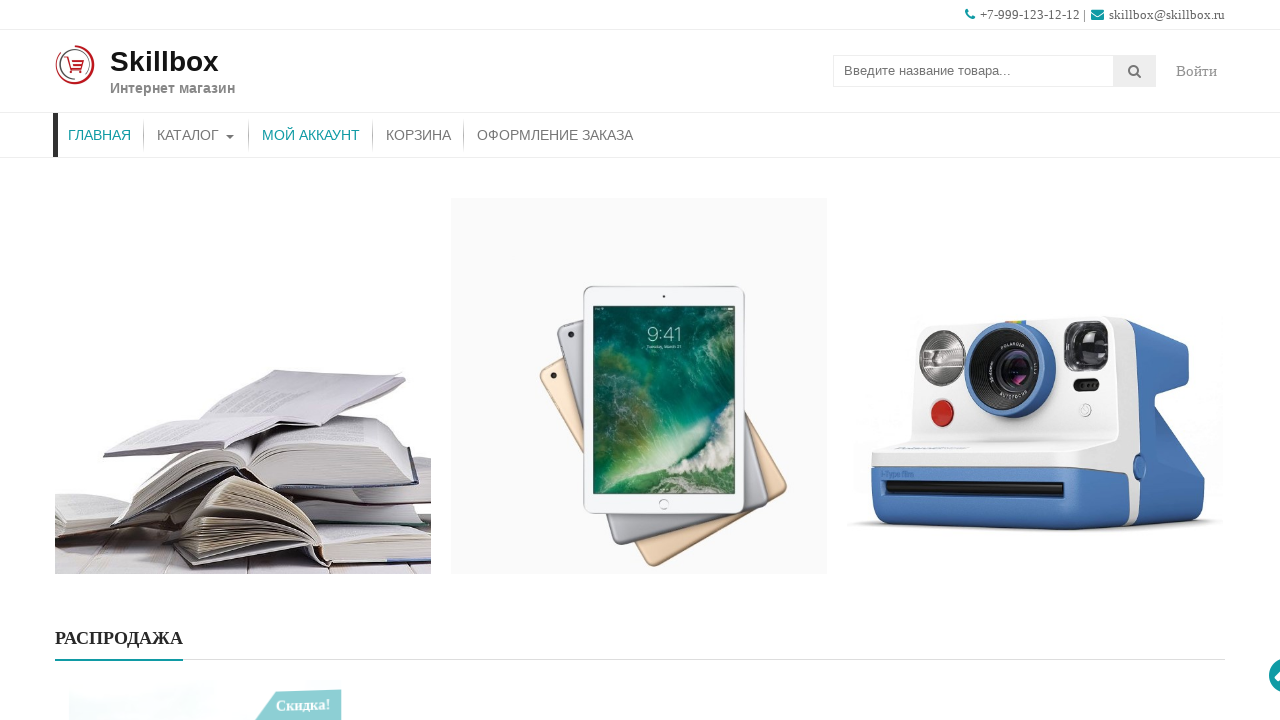

Clicked on 'Корзина' (Basket) navigation link at (418, 135) on xpath=//a[text()='Корзина']/parent::li[@id]
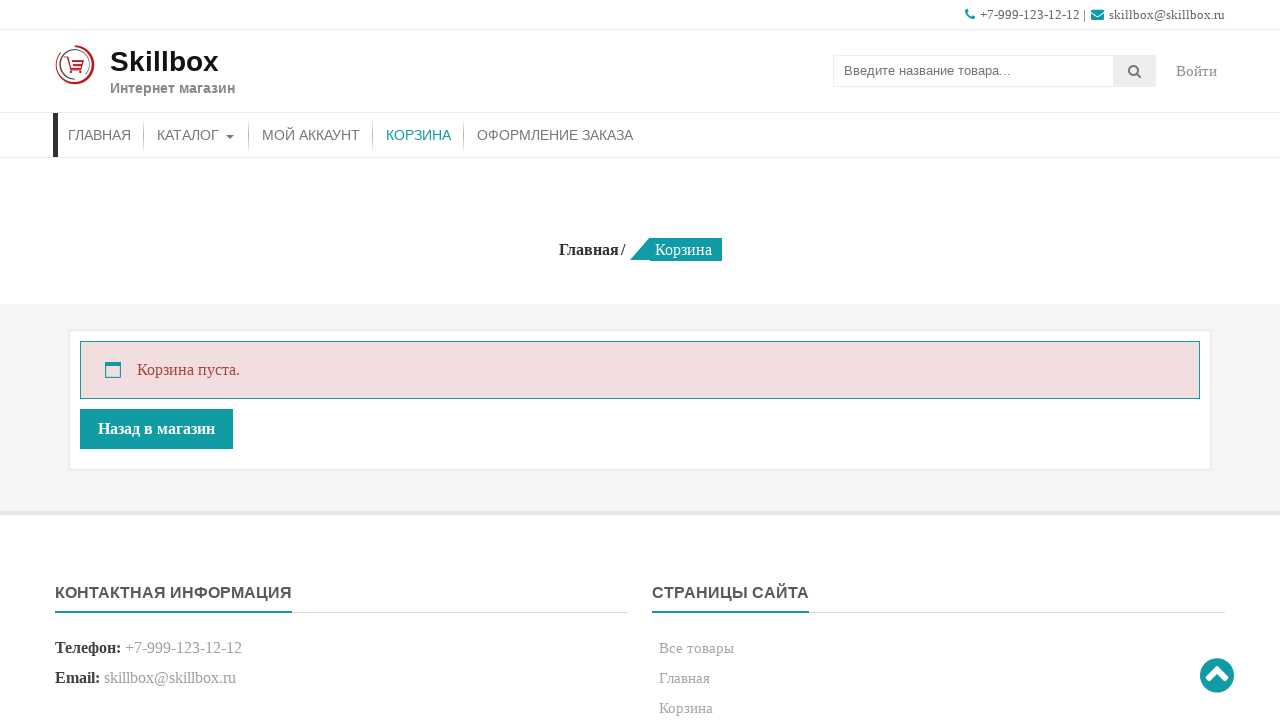

Verified redirect to Basket page (http://intershop5.skillbox.ru/cart/)
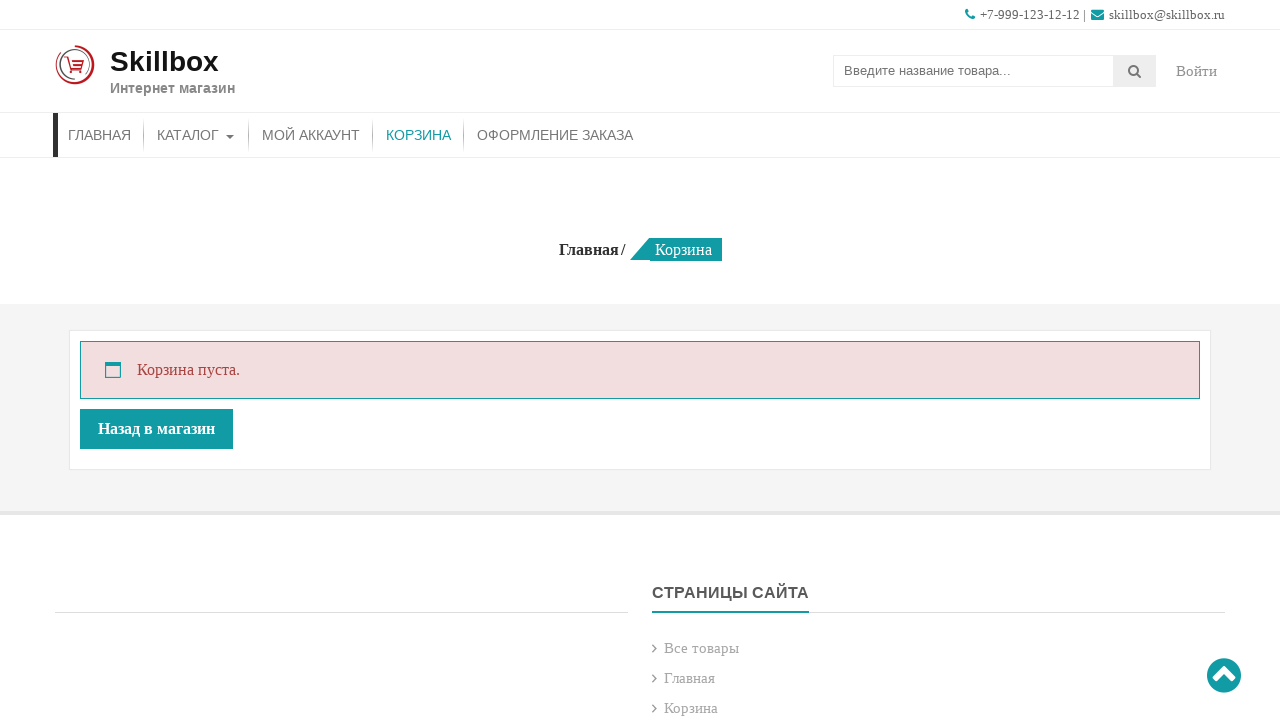

Navigated to Basket page (http://intershop5.skillbox.ru/cart/)
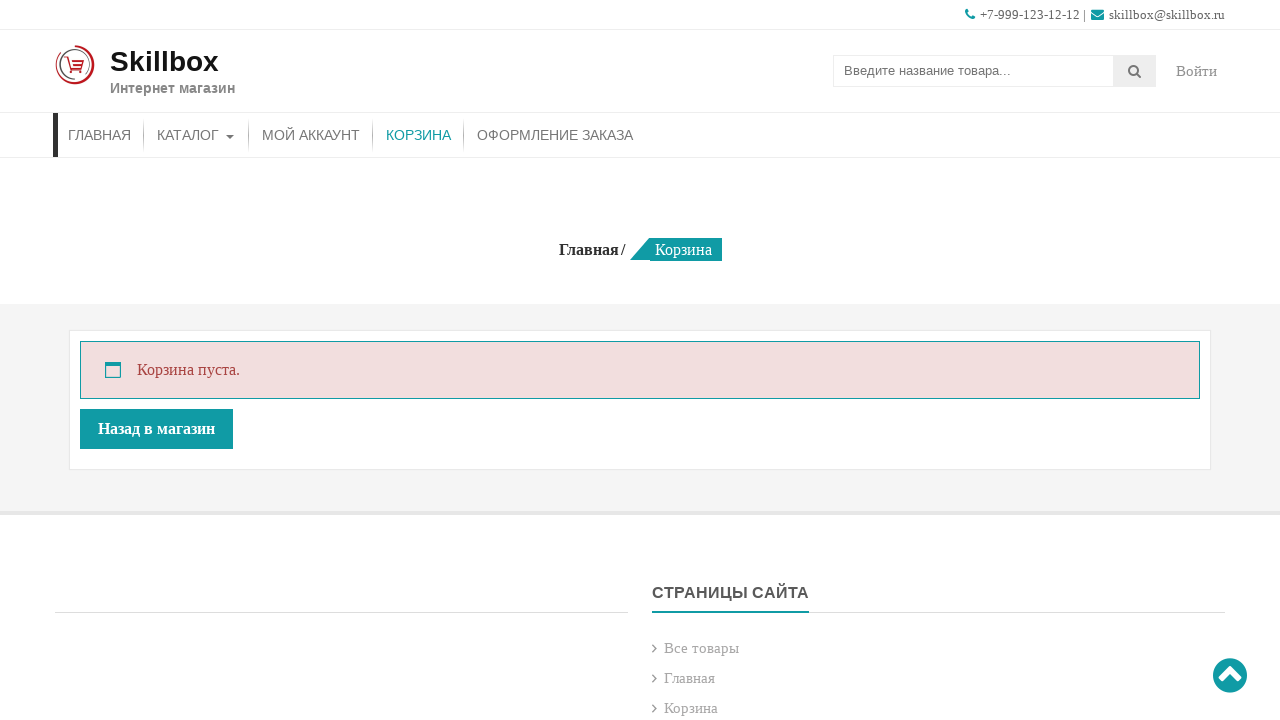

Clicked on 'Главная' (Main) navigation link at (100, 135) on xpath=//a[text()='Главная']/parent::li[@id]
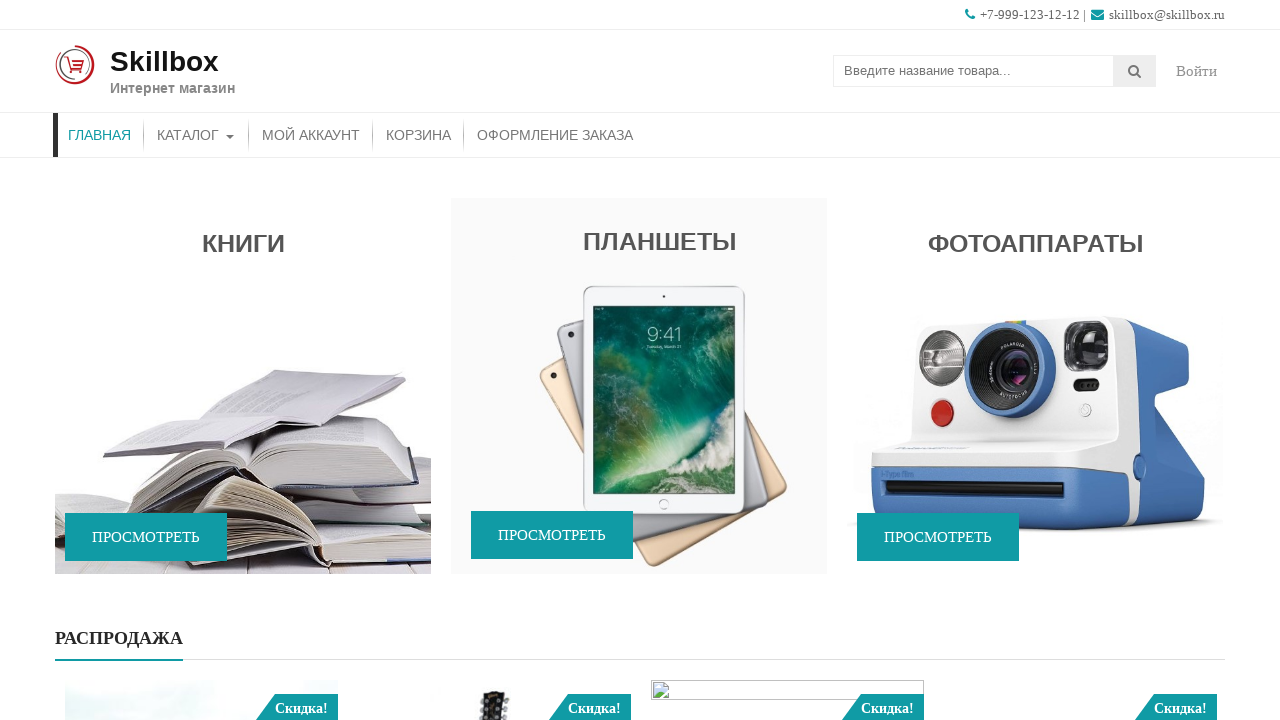

Verified redirect to main page (http://intershop5.skillbox.ru/)
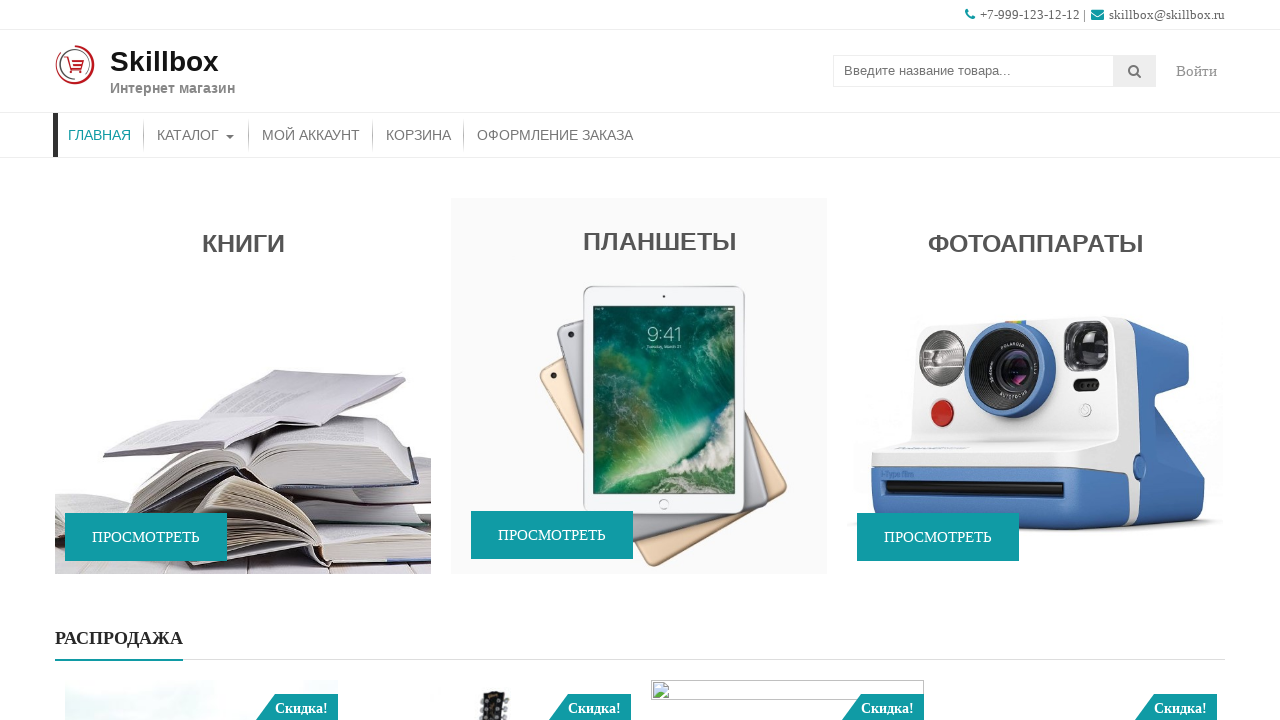

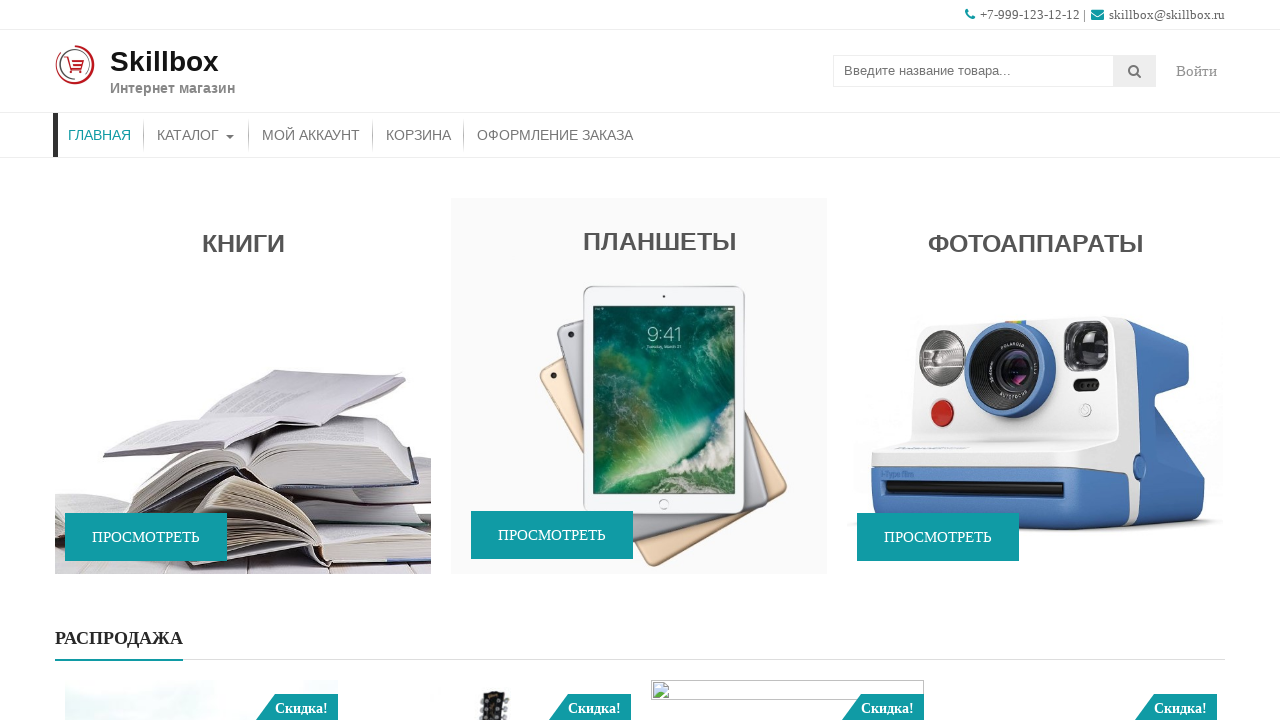